Navigates to Rediff website and clicks on the "Create Account" link to access the registration page

Starting URL: https://www.rediff.com/

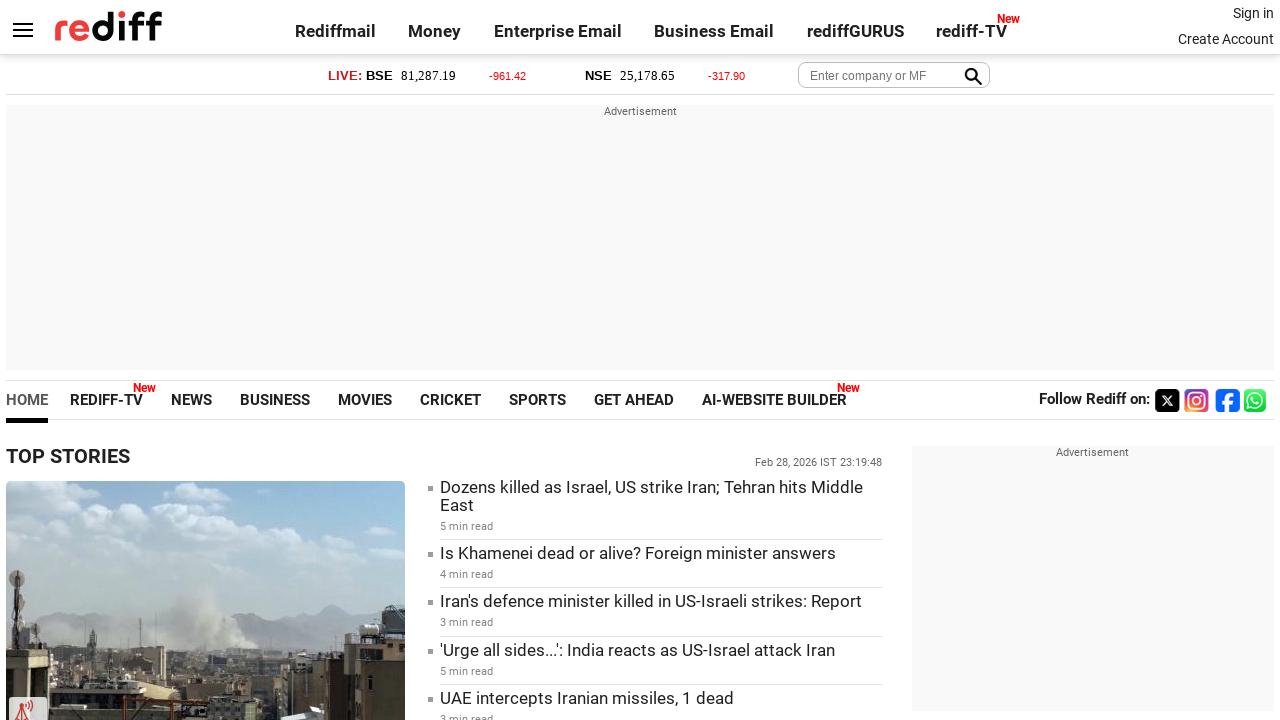

Navigated to Rediff homepage
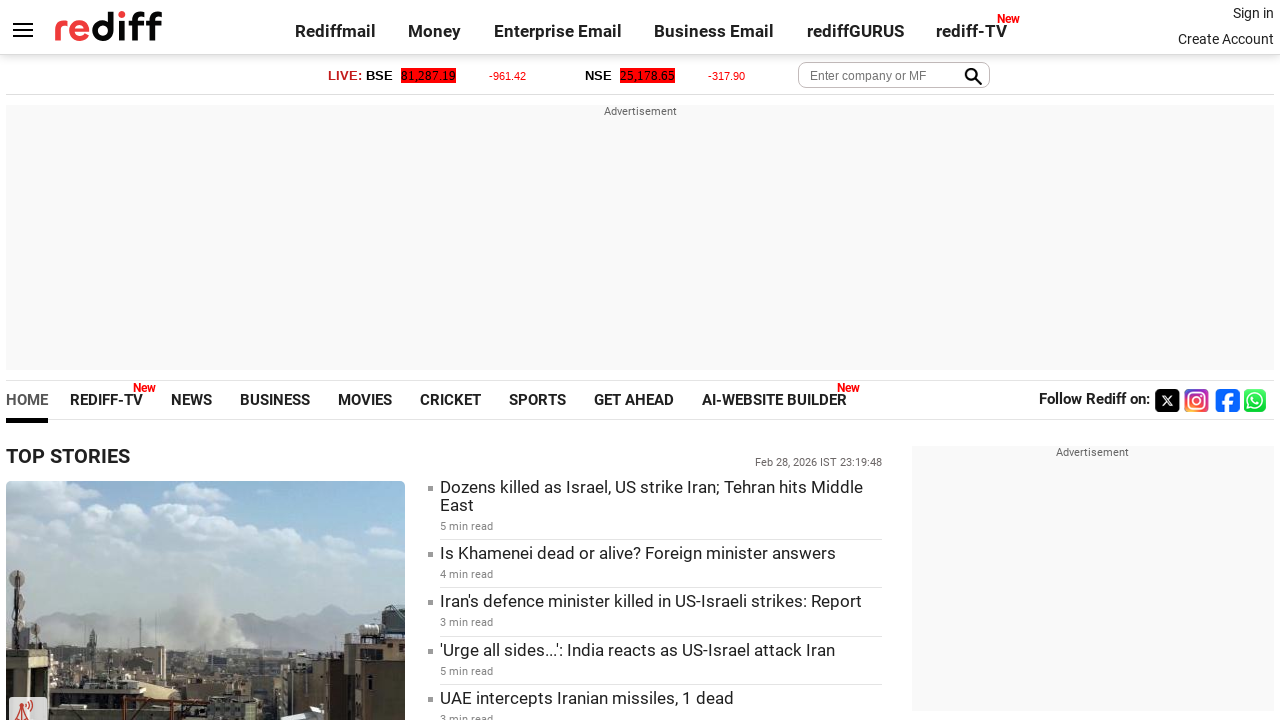

Clicked on 'Create Account' link at (1226, 39) on text=Create Account
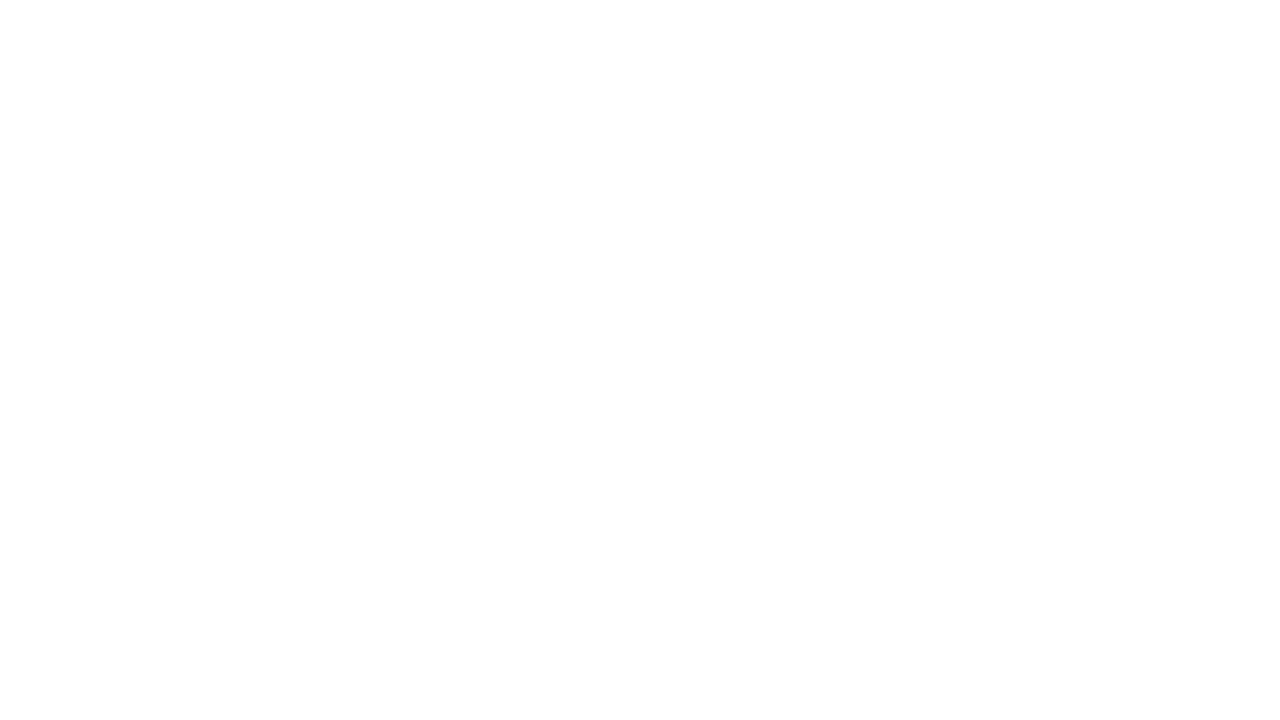

Registration page loaded and network idle
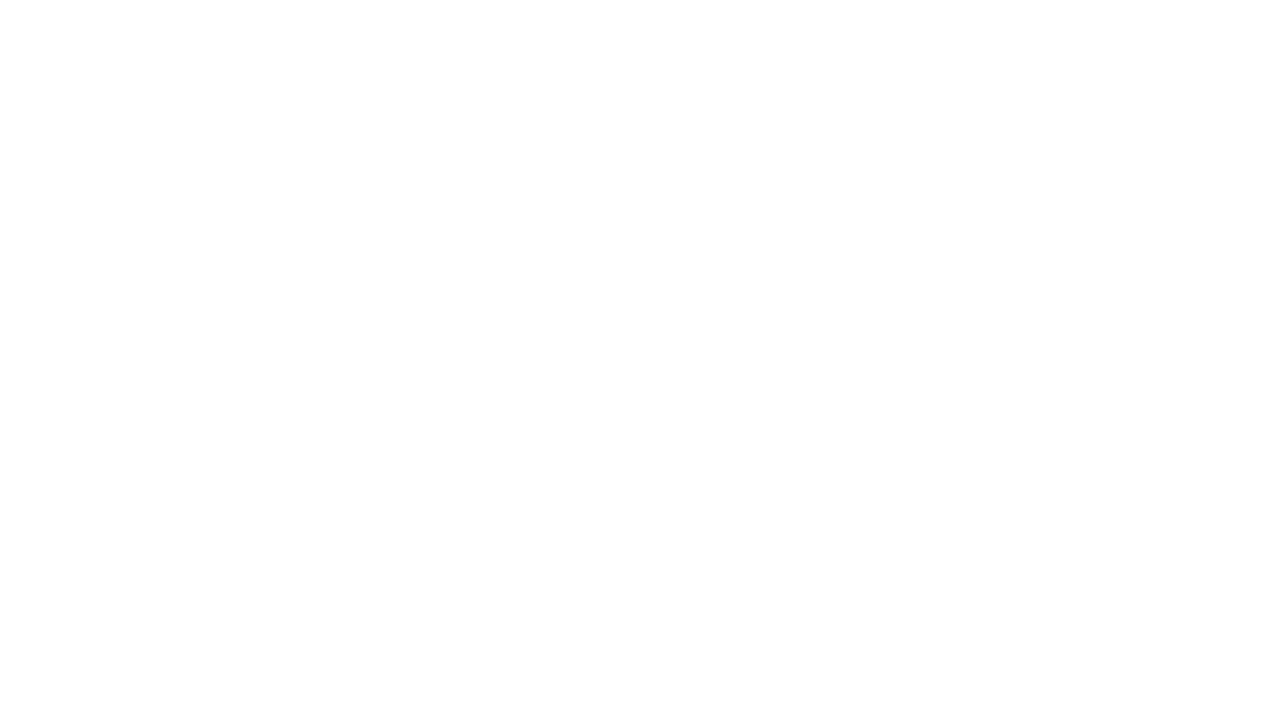

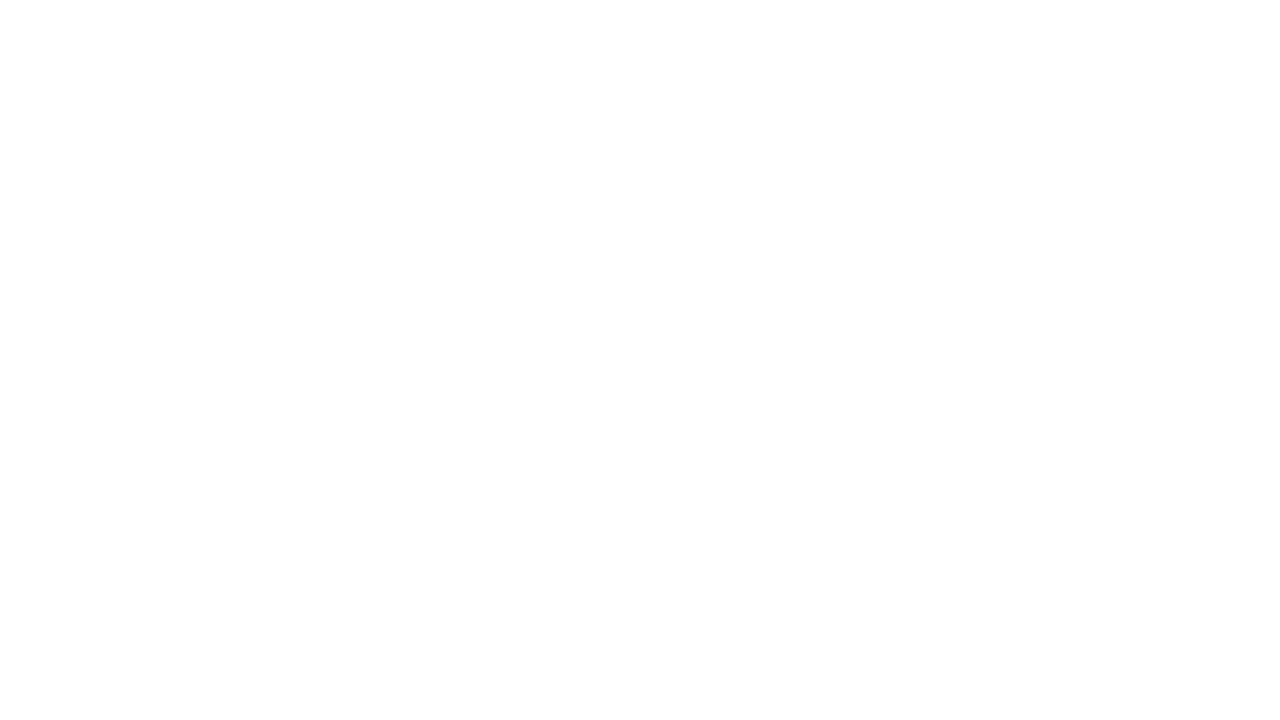